Tests Vue.js custom dropdown by selecting various options and verifying the selected text is displayed

Starting URL: https://mikerodham.github.io/vue-dropdowns/

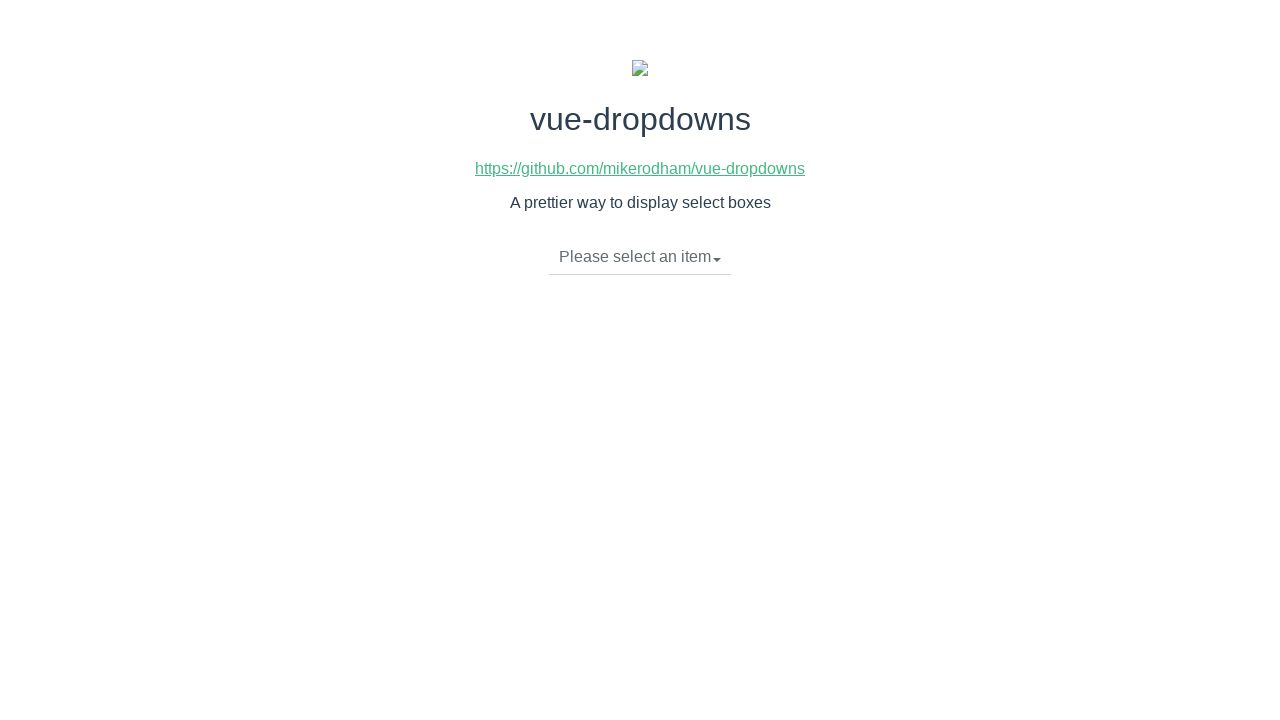

Clicked dropdown toggle to open menu at (640, 257) on li.dropdown-toggle
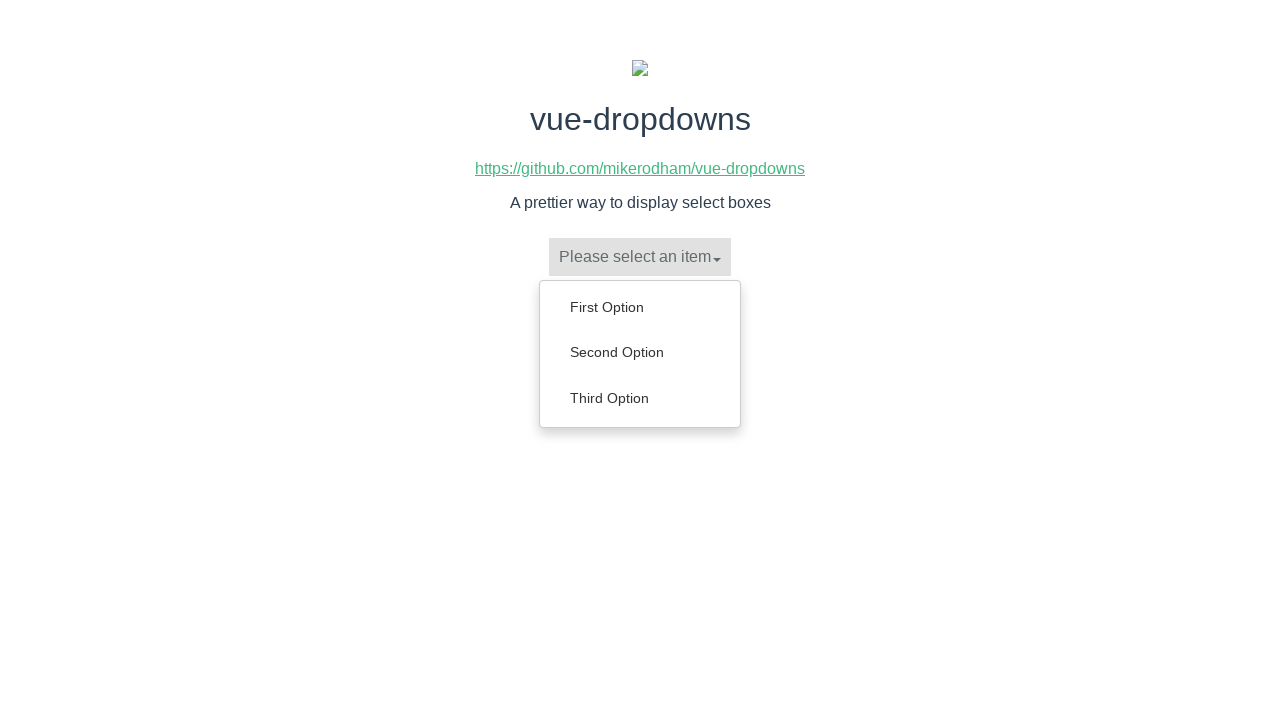

Dropdown menu loaded with options
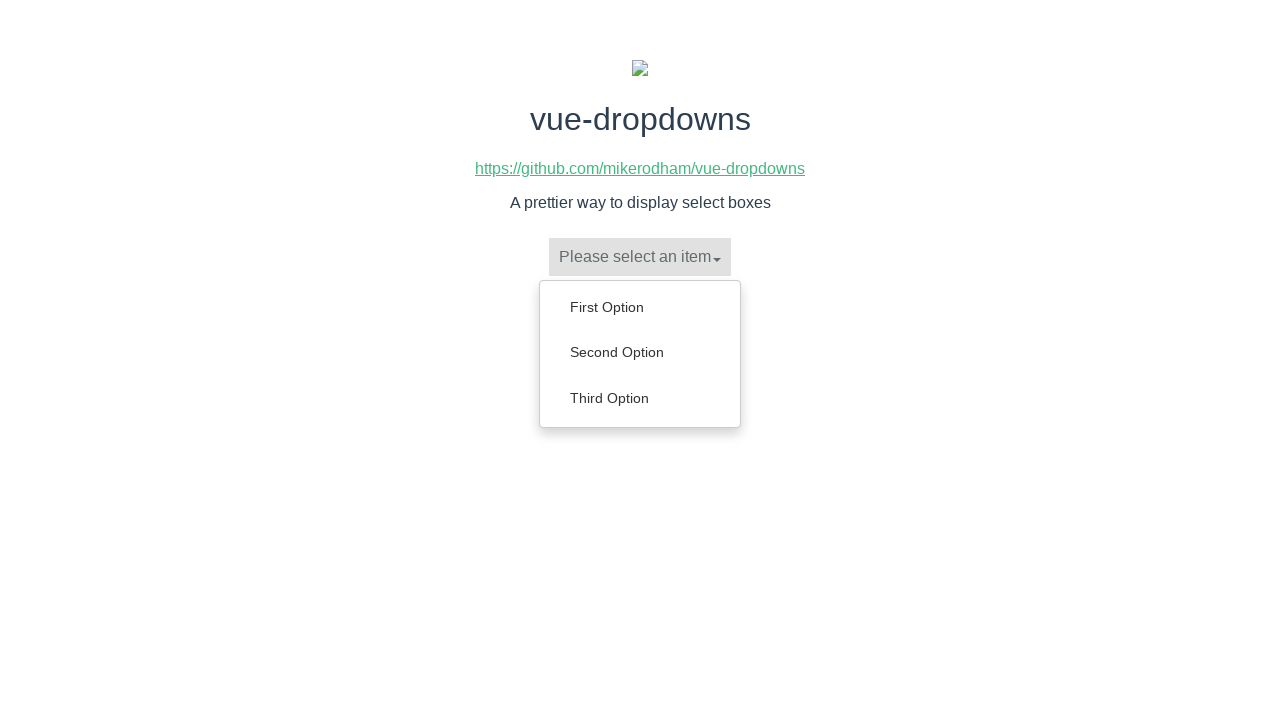

Selected 'First Option' from dropdown at (640, 307) on ul.dropdown-menu a:has-text('First Option')
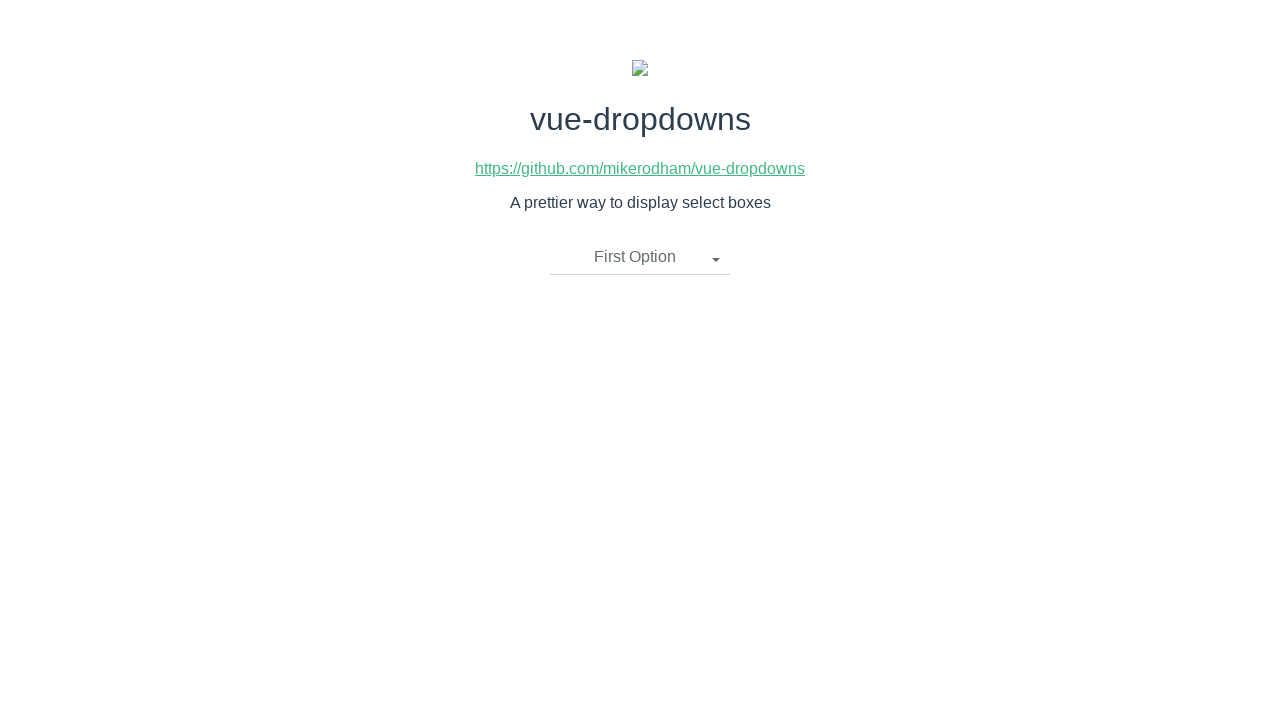

Verified 'First Option' is displayed as selected
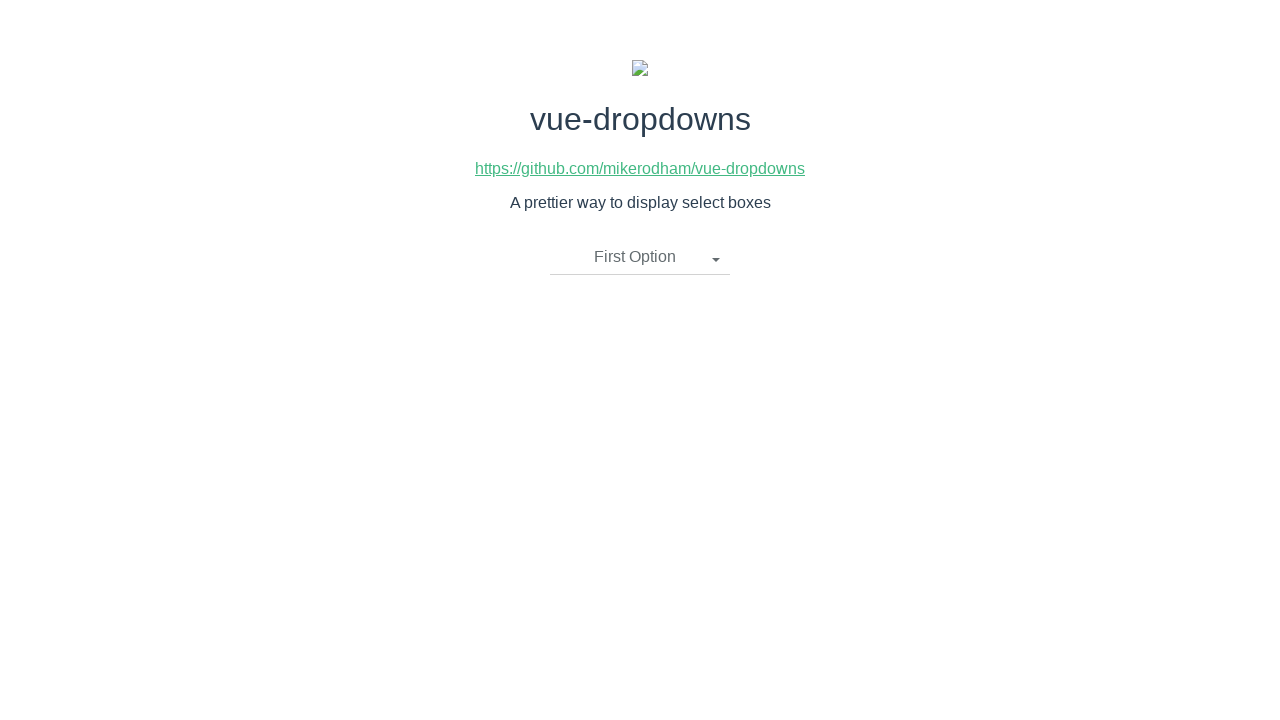

Clicked dropdown toggle to open menu again at (640, 257) on li.dropdown-toggle
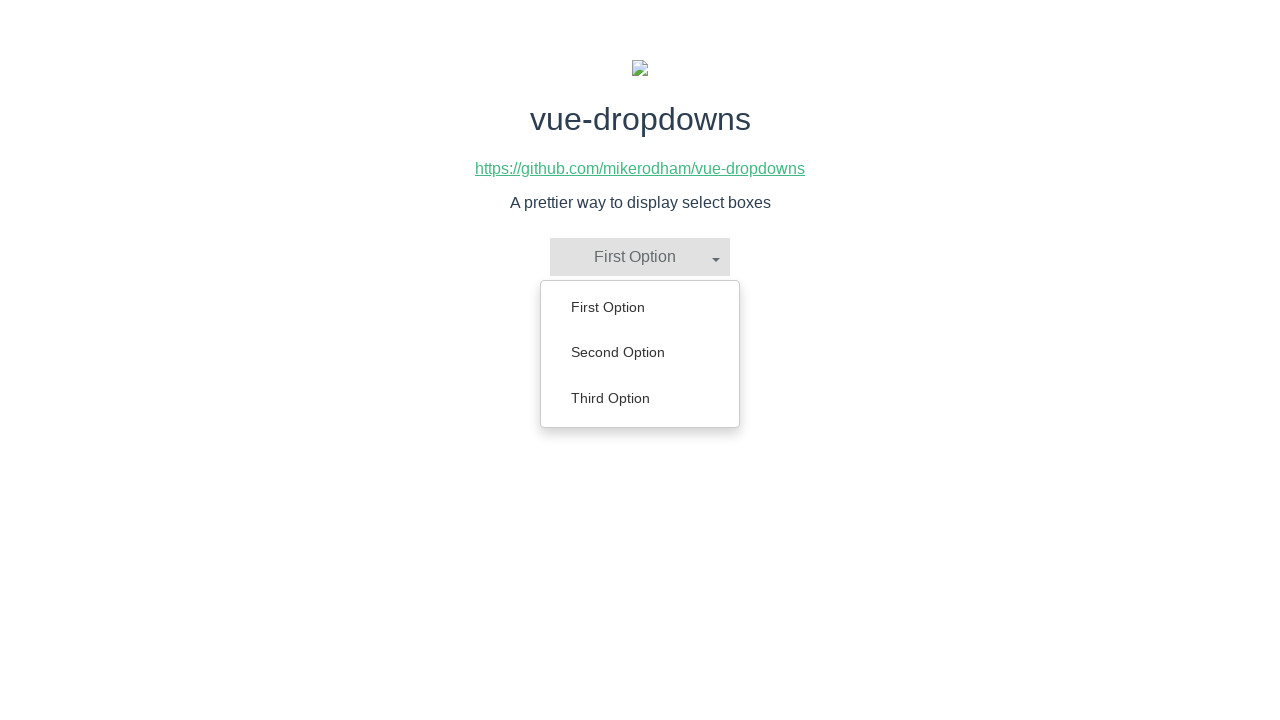

Dropdown menu loaded with options
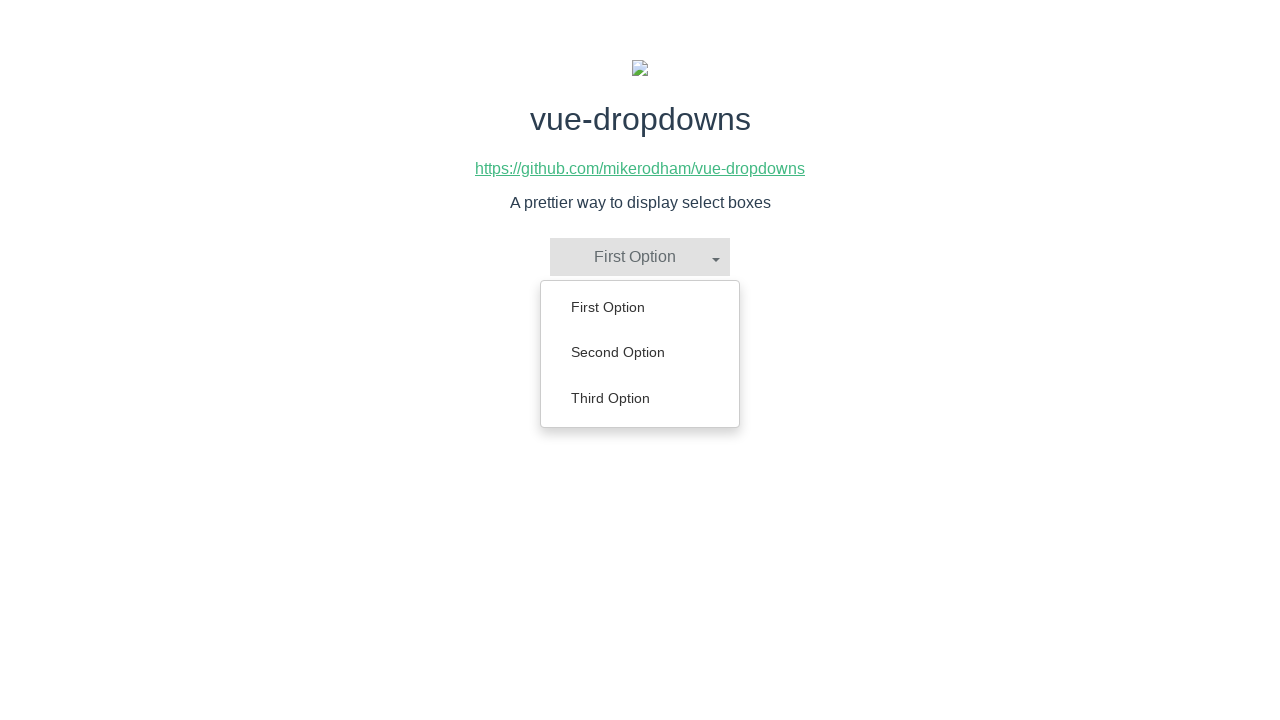

Selected 'Second Option' from dropdown at (640, 352) on ul.dropdown-menu a:has-text('Second Option')
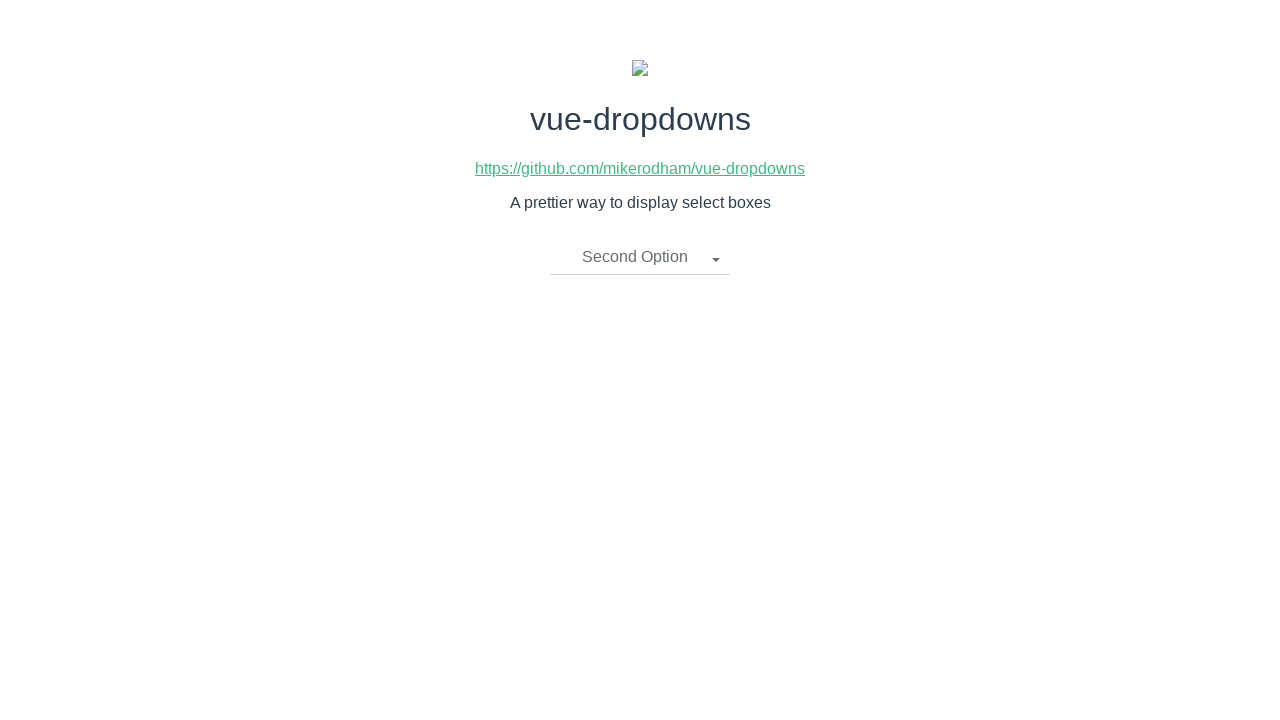

Verified 'Second Option' is displayed as selected
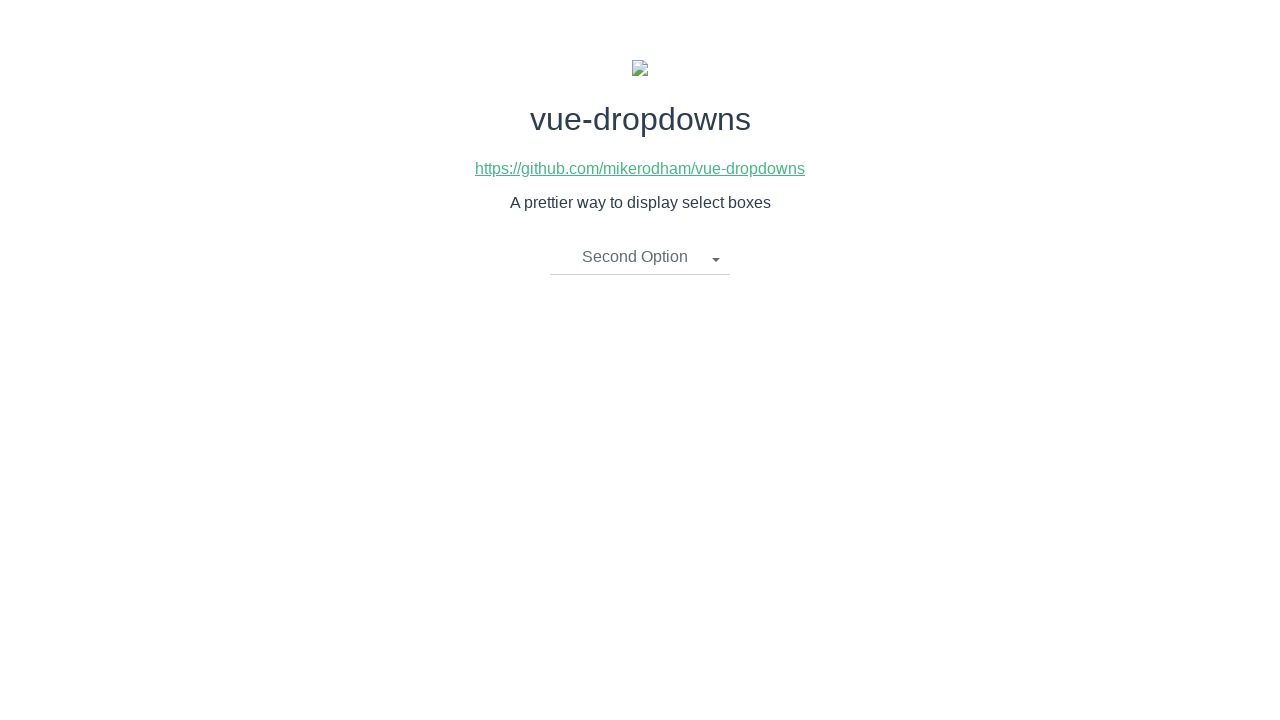

Clicked dropdown toggle to open menu again at (640, 257) on li.dropdown-toggle
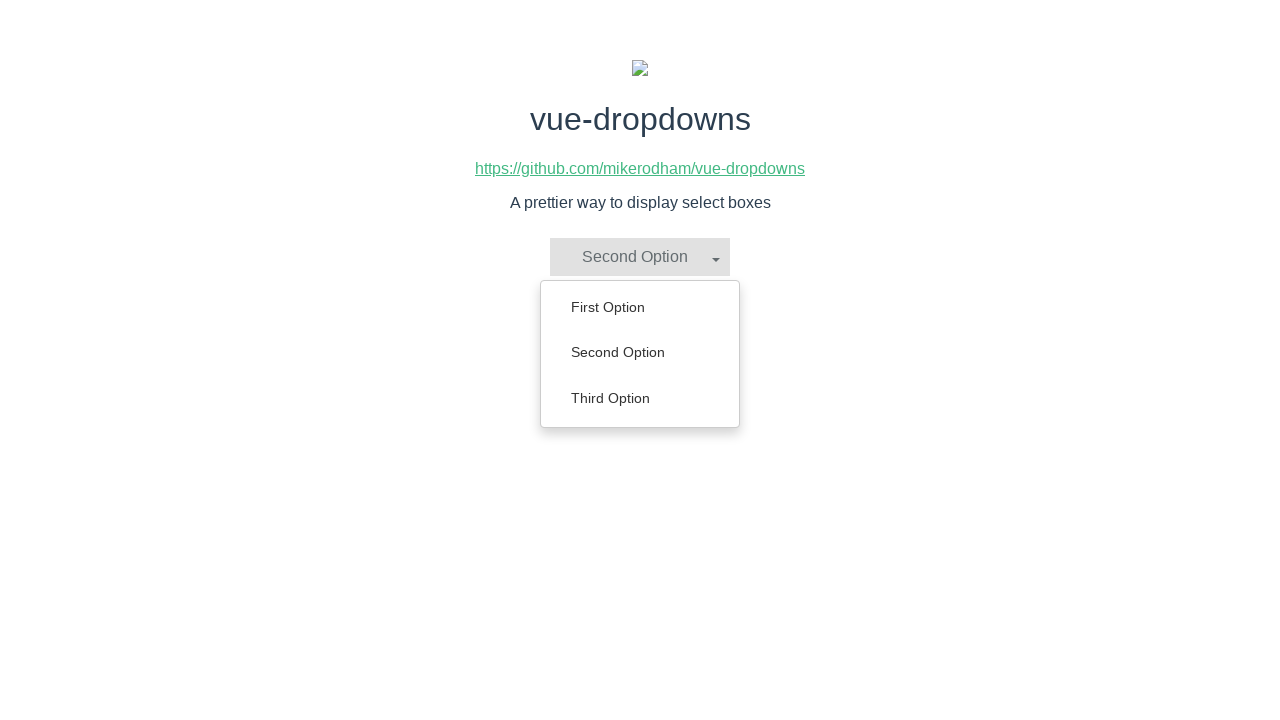

Dropdown menu loaded with options
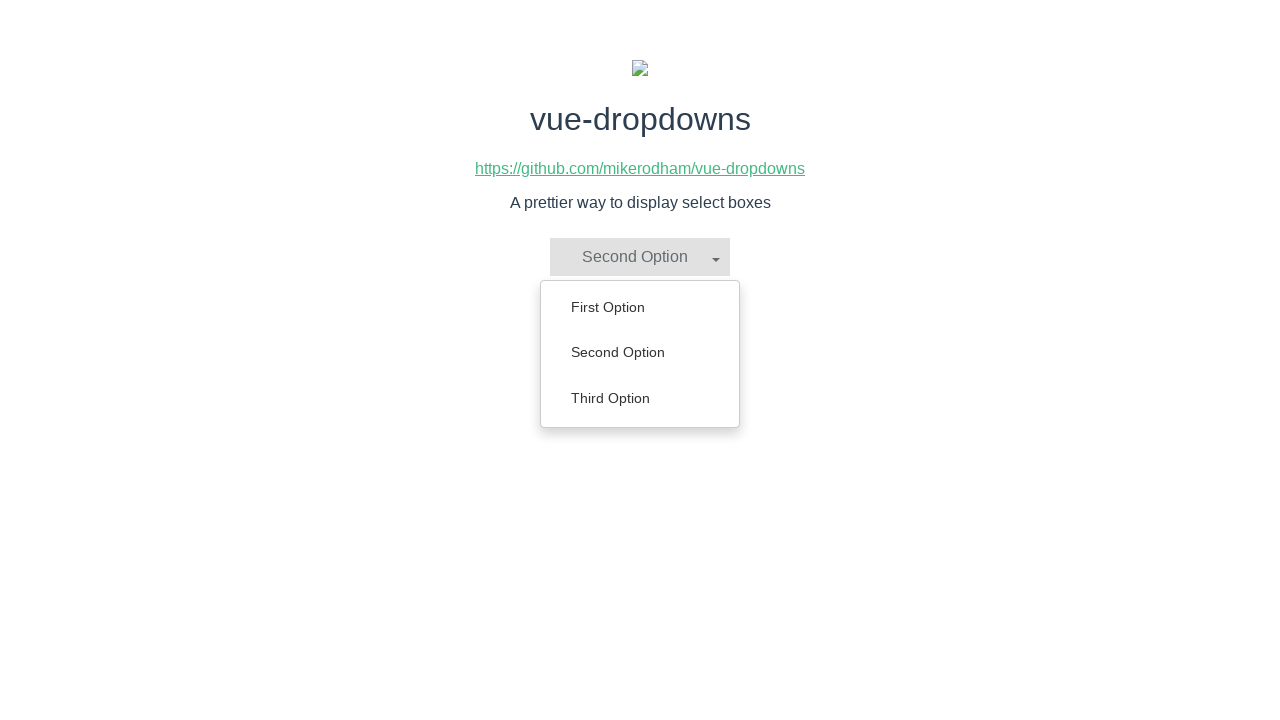

Selected 'Third Option' from dropdown at (640, 398) on ul.dropdown-menu a:has-text('Third Option')
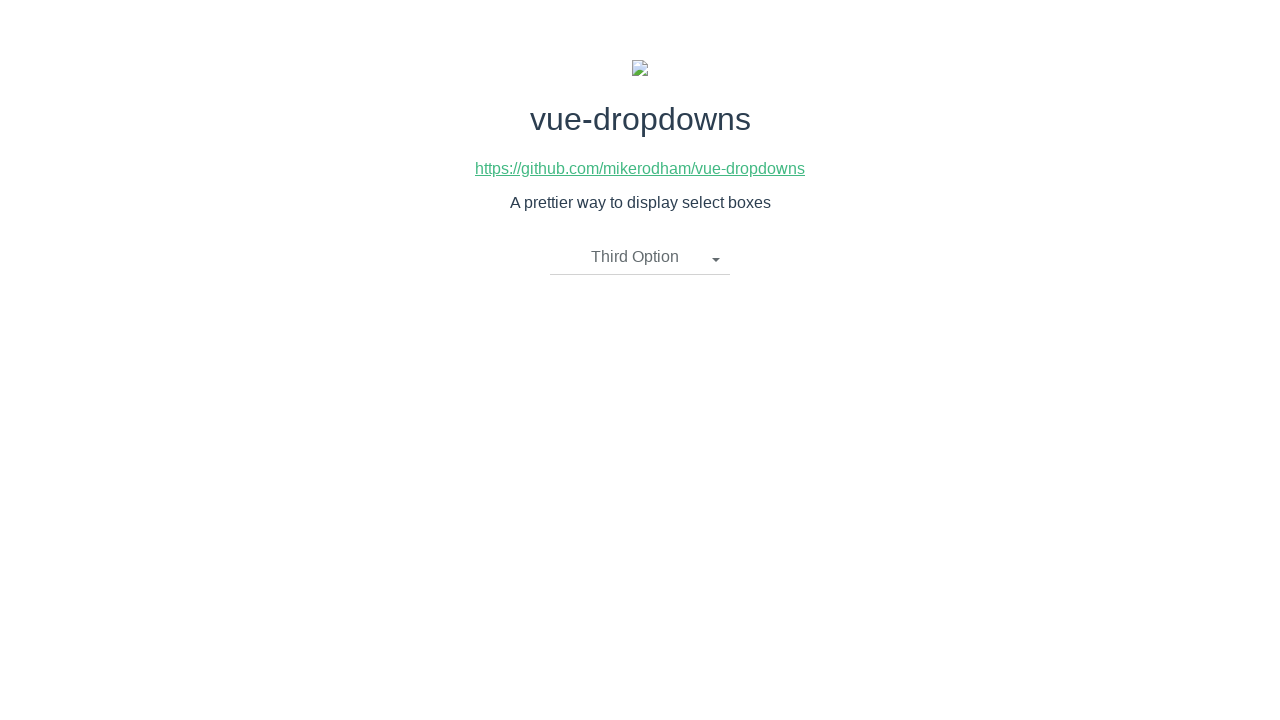

Verified 'Third Option' is displayed as selected
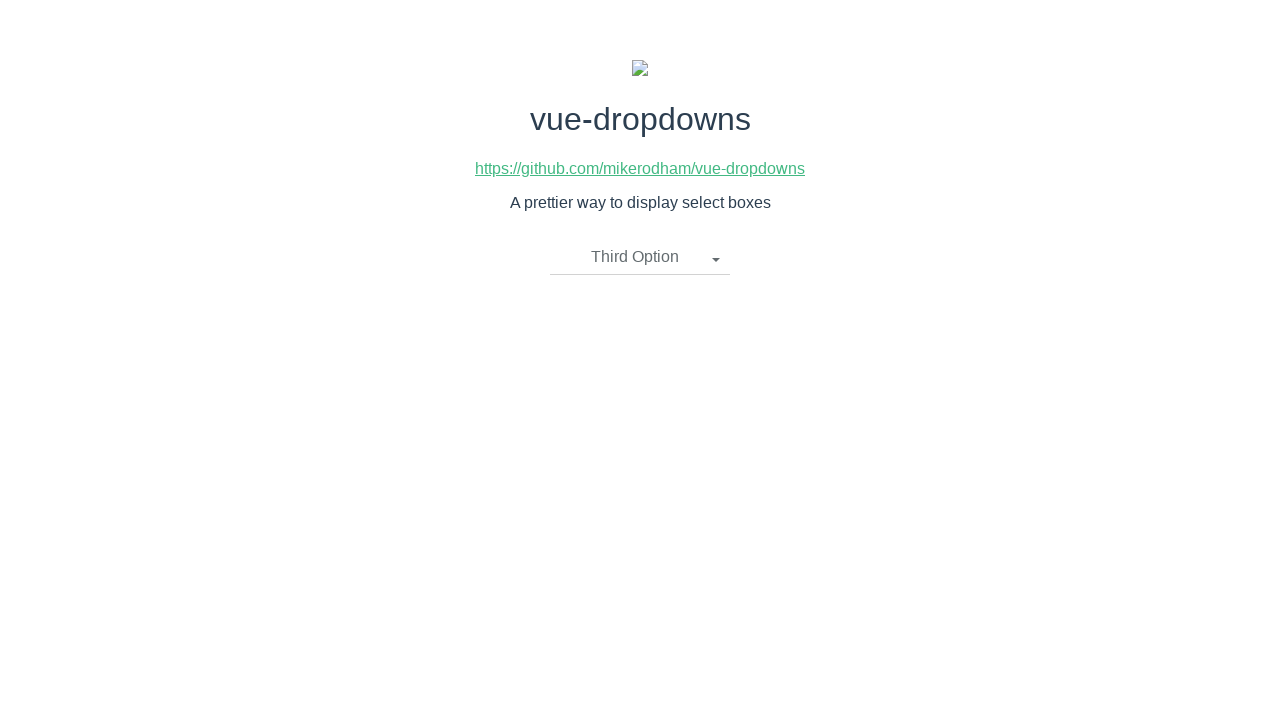

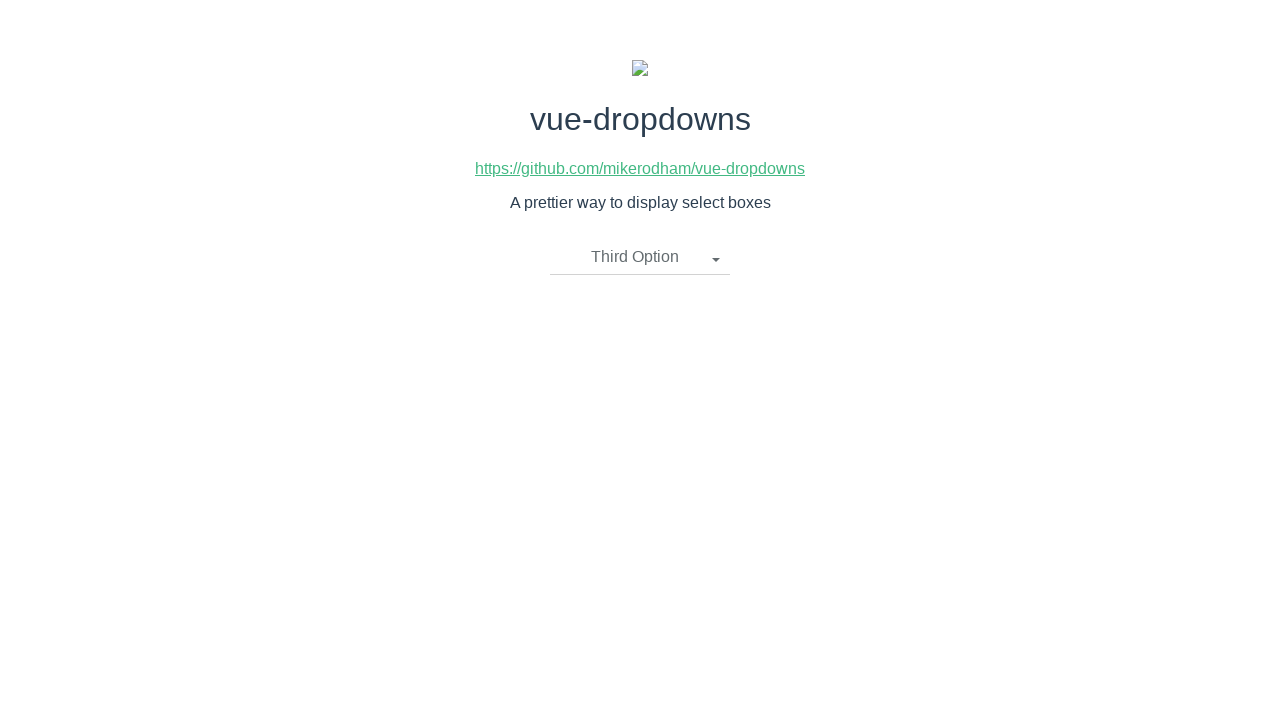